Tests tooltip display on hover by moving the mouse over an age input field

Starting URL: https://automationfc.github.io/jquery-tooltip/

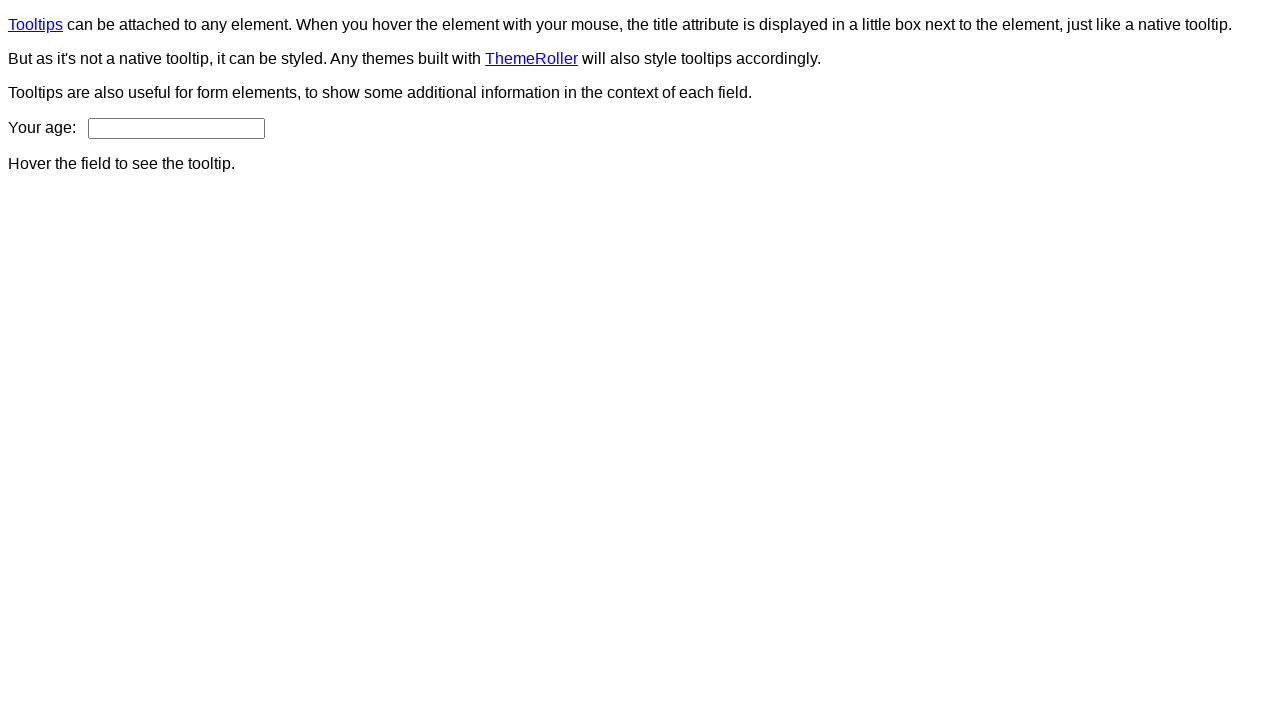

Hovered over age input field to trigger tooltip at (176, 128) on input#age
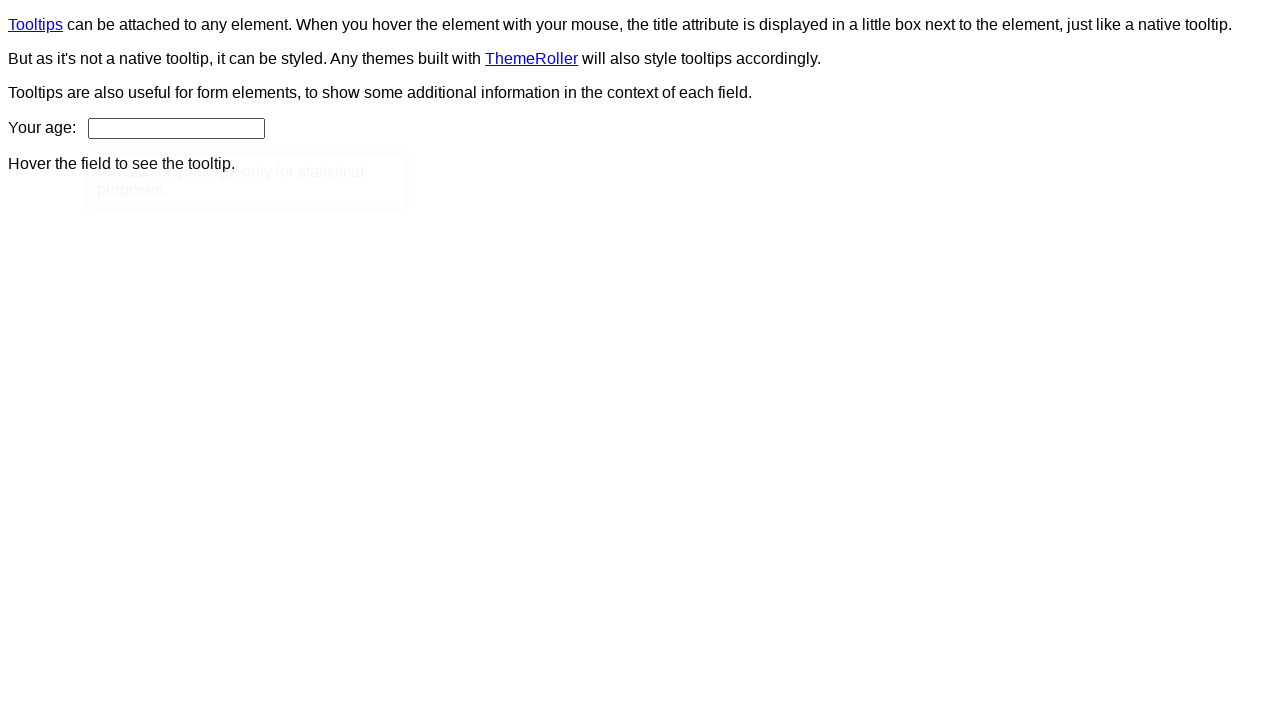

Tooltip appeared on the page
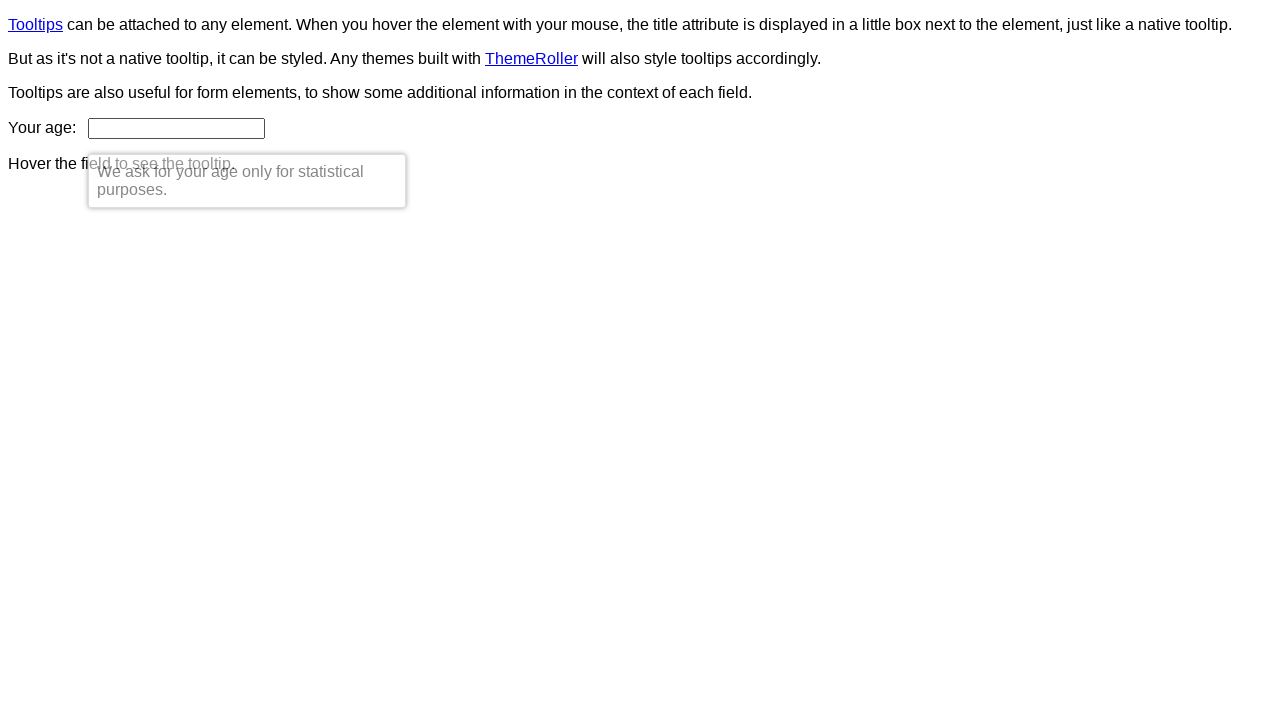

Verified tooltip text matches expected content
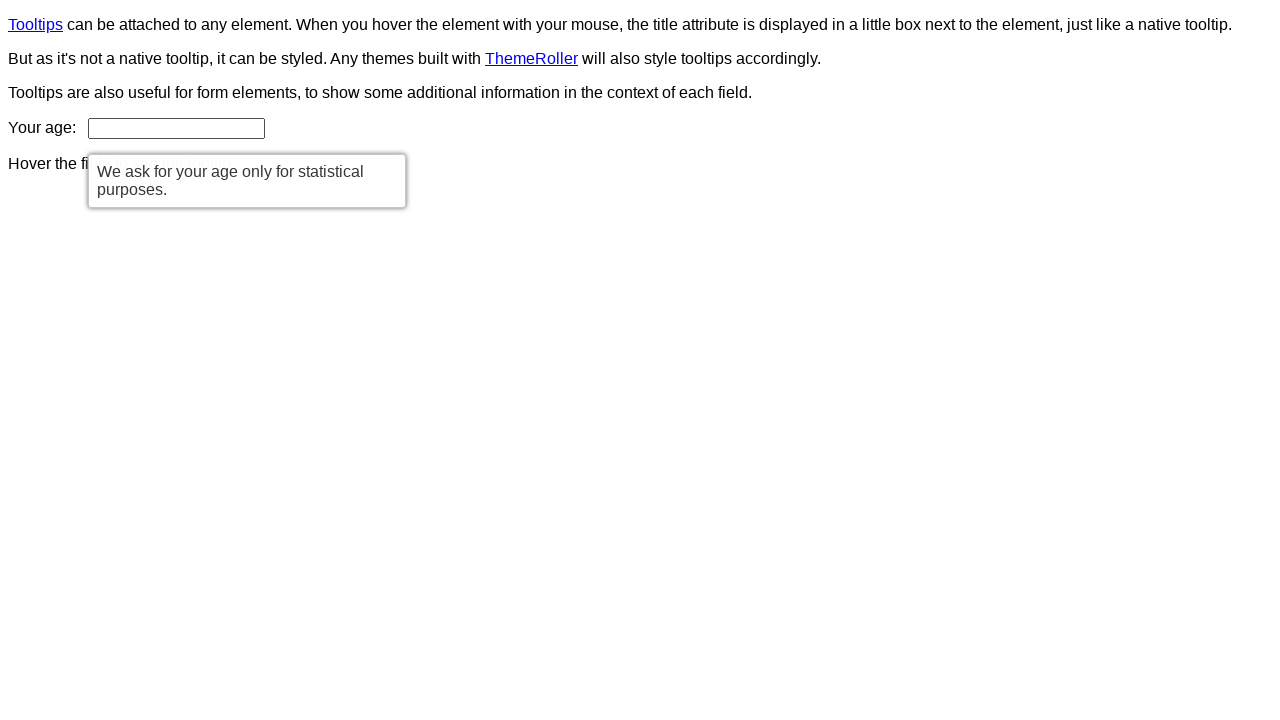

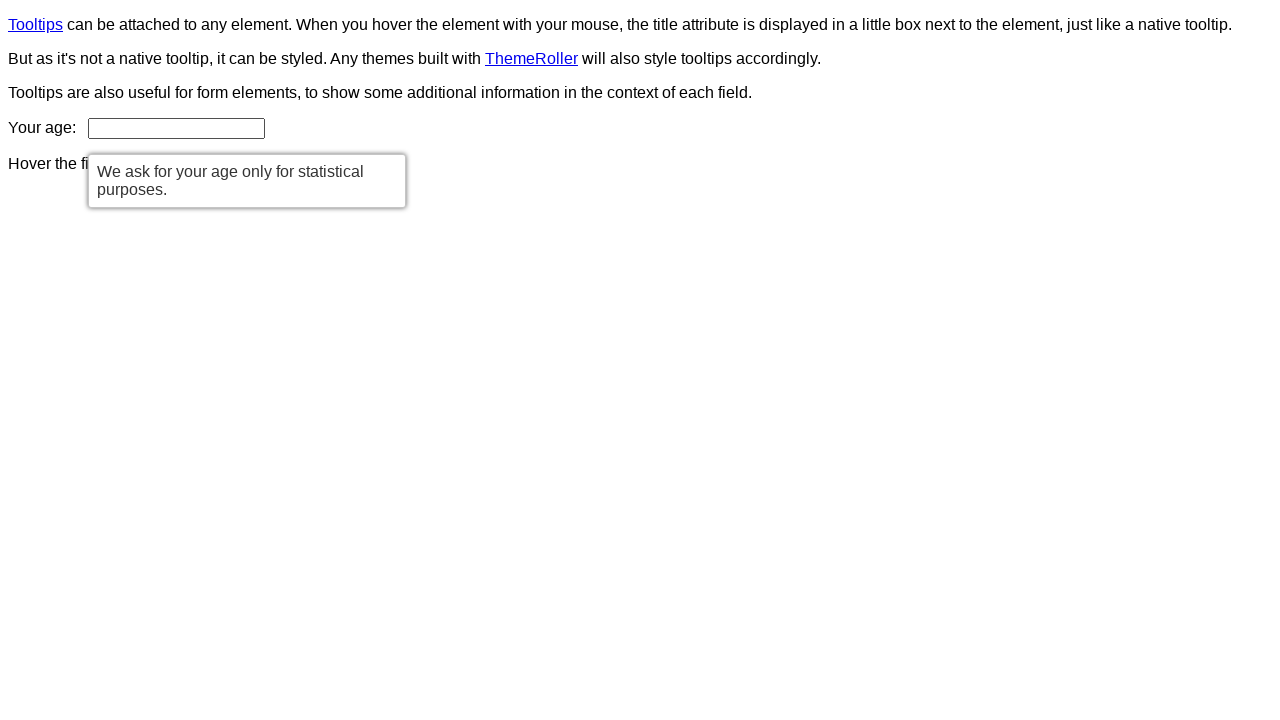